Navigates to login form page and fills the username field

Starting URL: http://the-internet.herokuapp.com/login

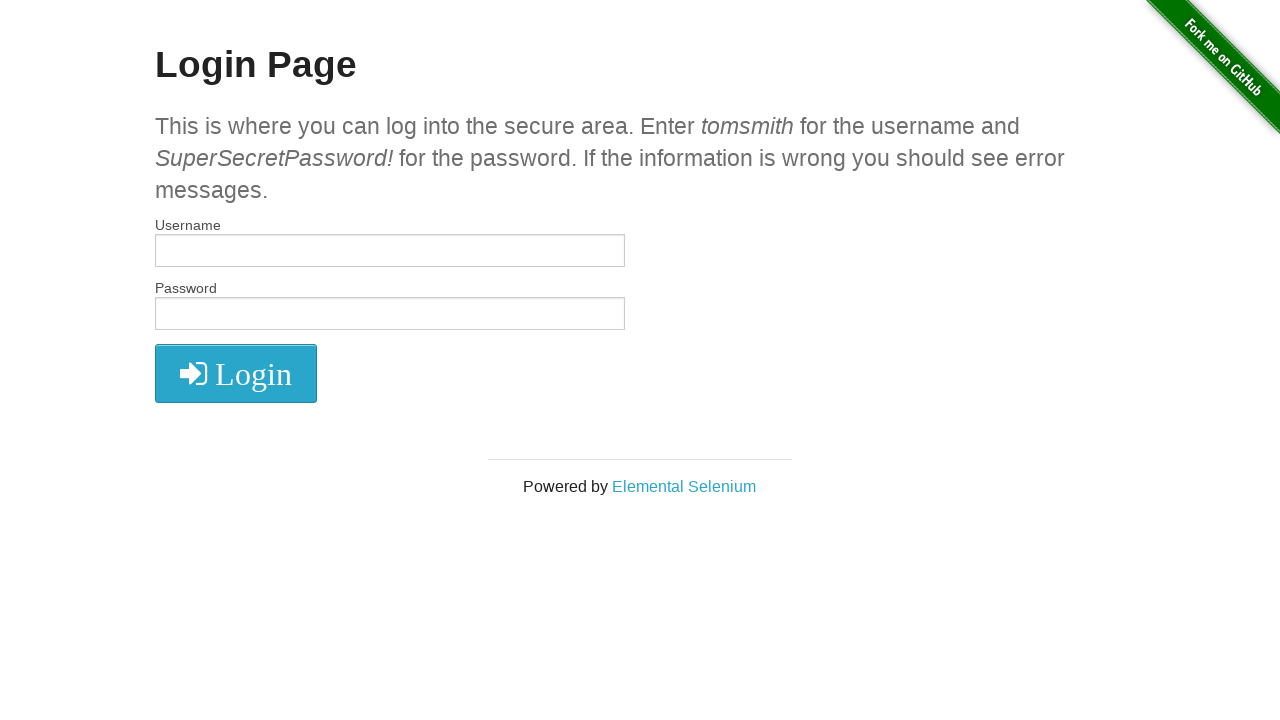

Filled username field with 'testuser123@gmail.com' on input[name='username']
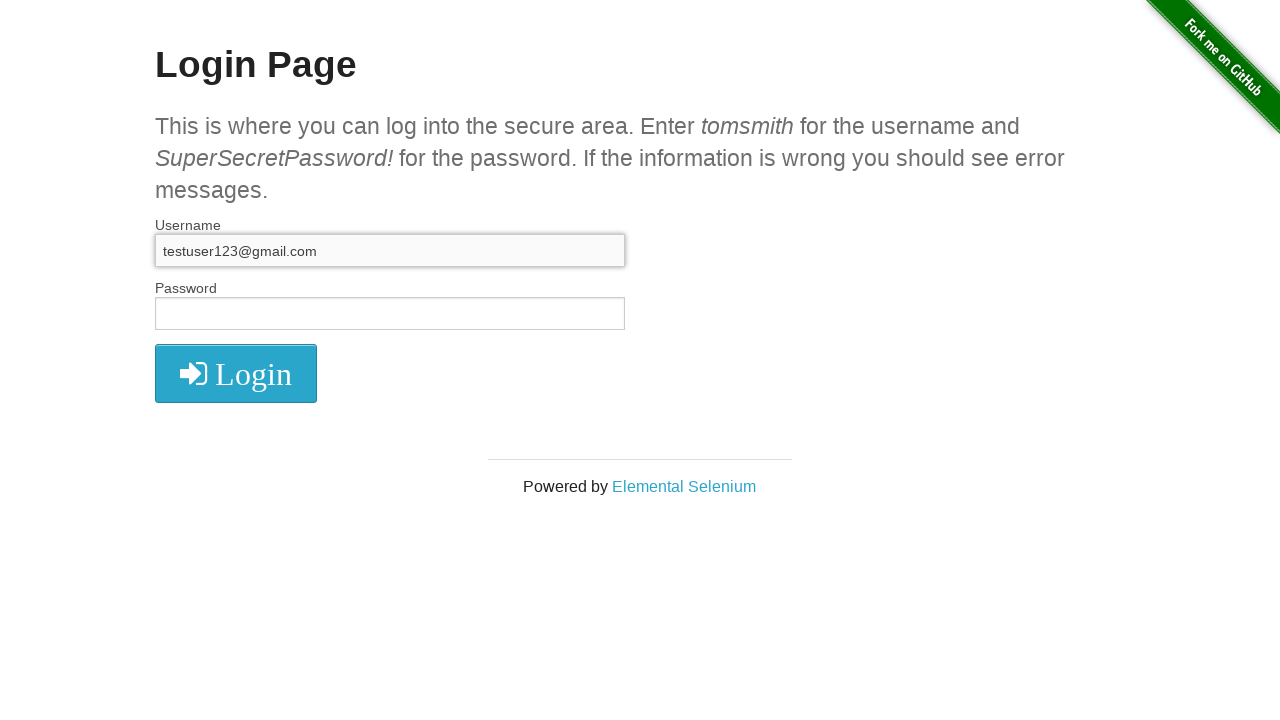

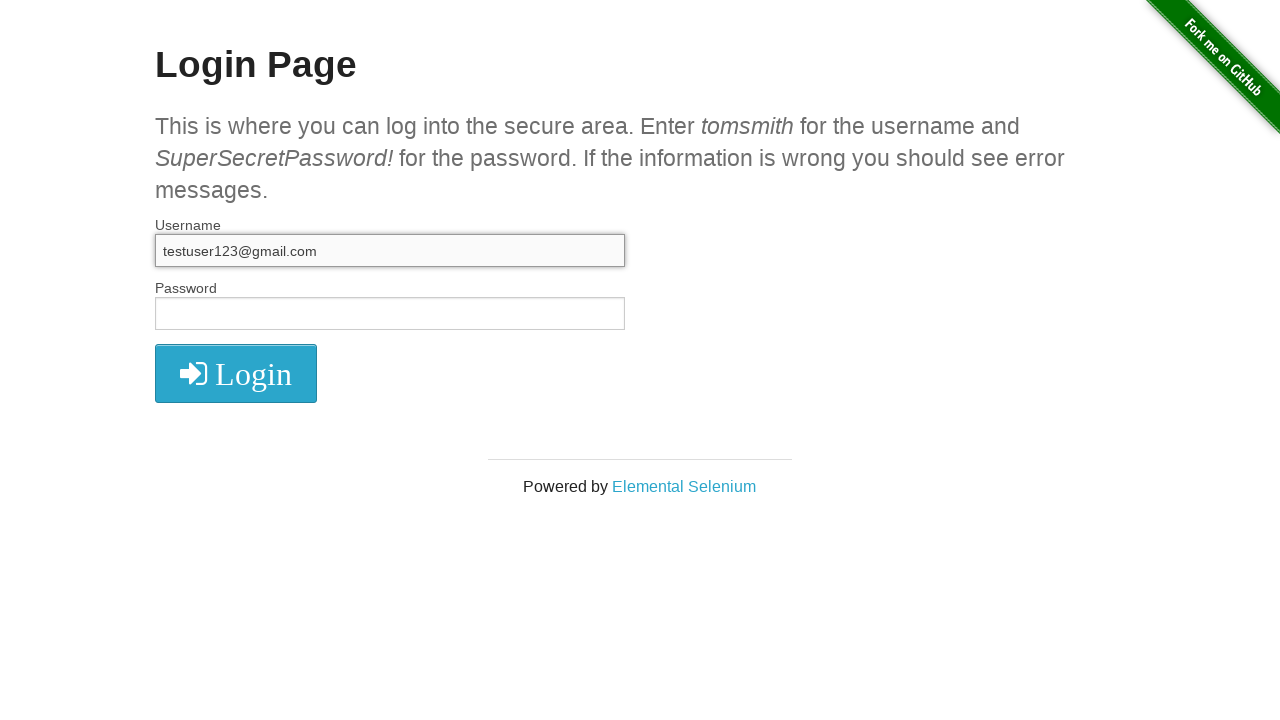